Tests table sorting and pagination functionality by navigating to a deals page, sorting a table, verifying the sort order, and searching through paginated data for a specific item's price

Starting URL: https://rahulshettyacademy.com/seleniumPractise/#/

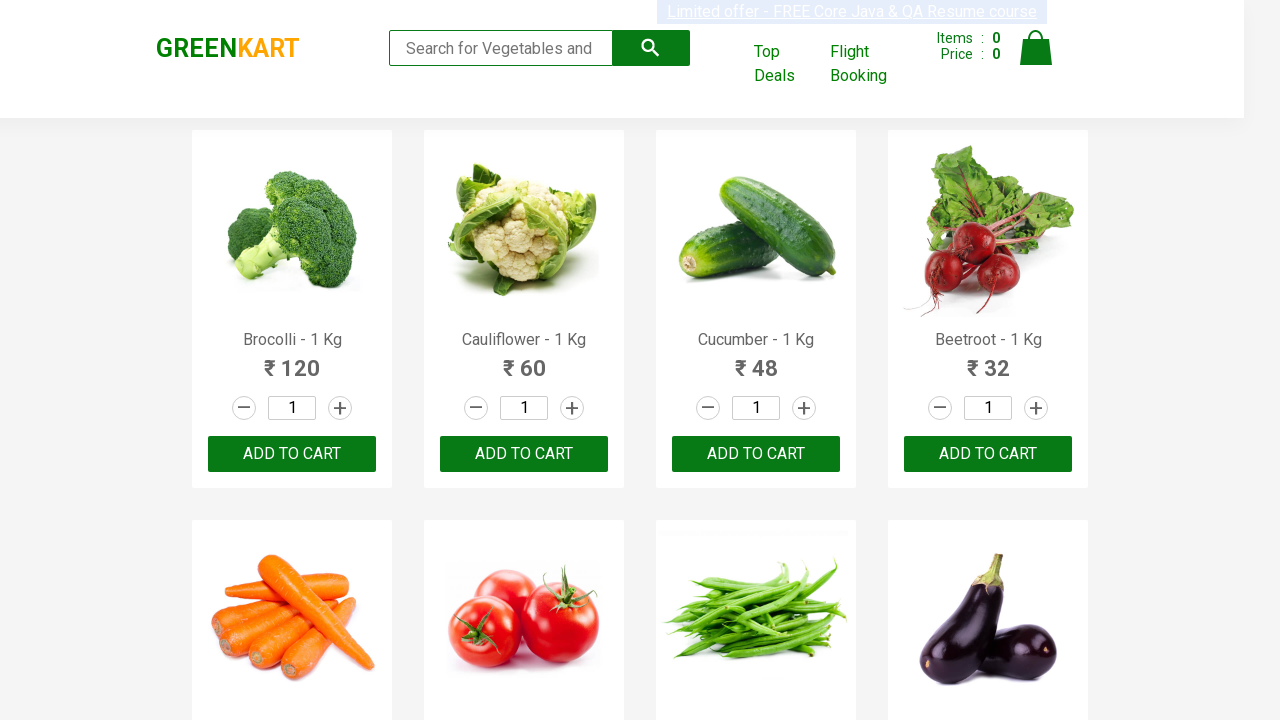

Clicked on Top Deals link to open new window at (787, 64) on a[href='#/offers']
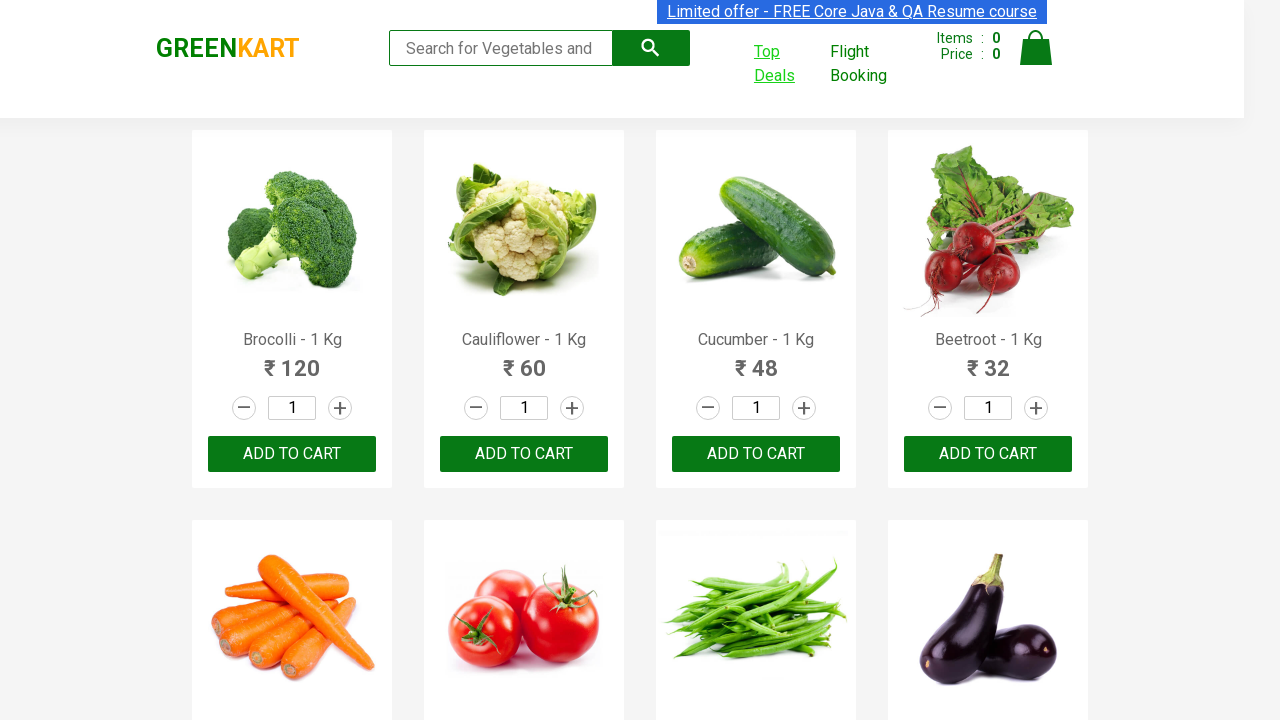

New page opened and obtained reference
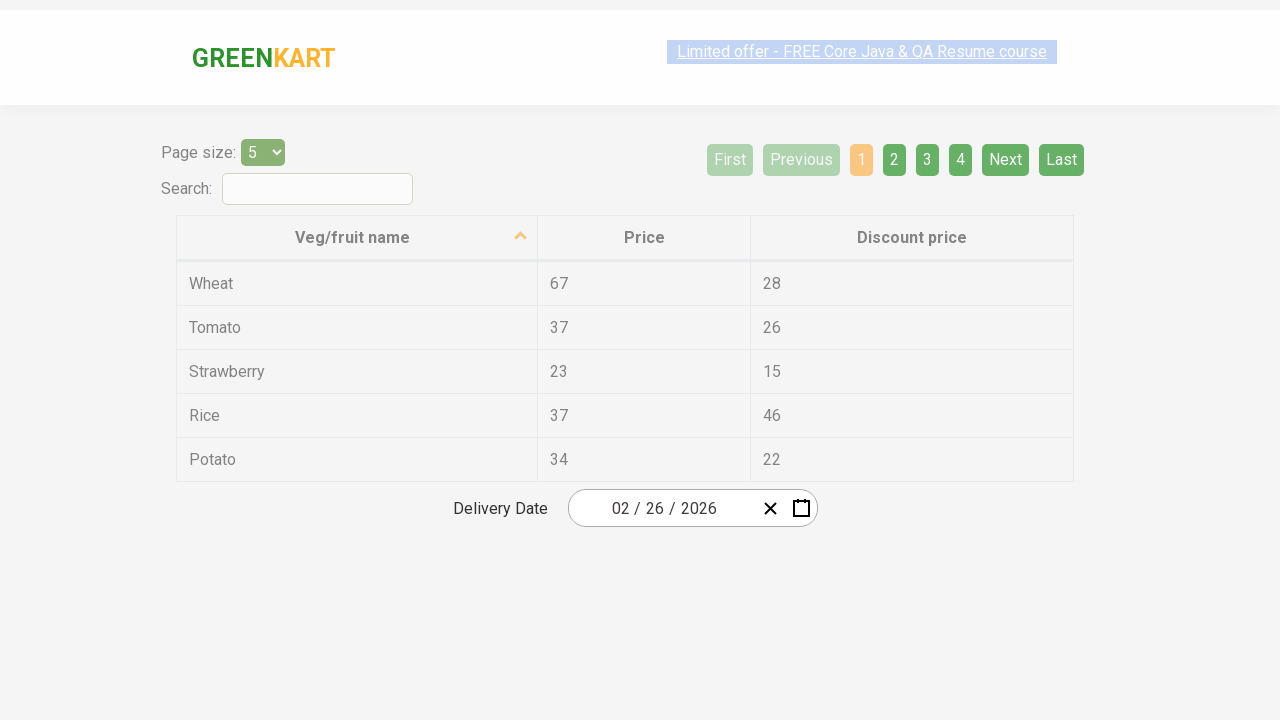

Clicked on table header to sort data at (357, 213) on xpath=//tr/th[1]
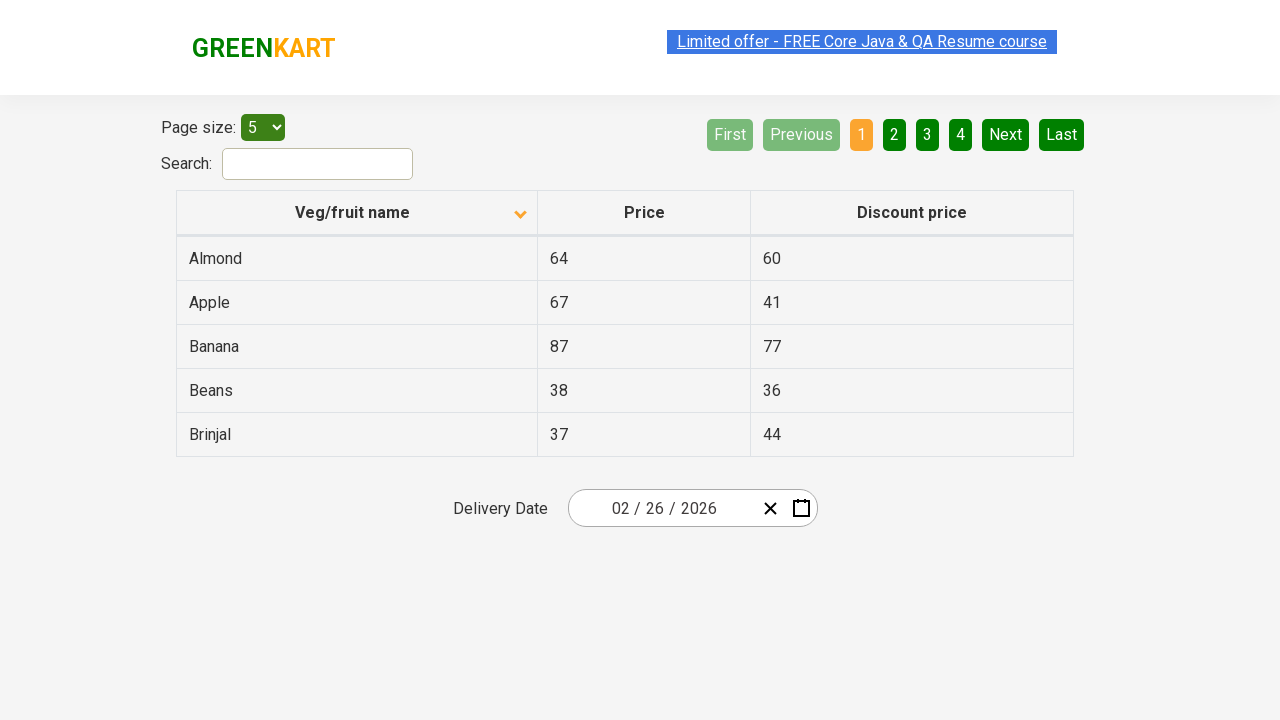

Retrieved all elements from first column of table
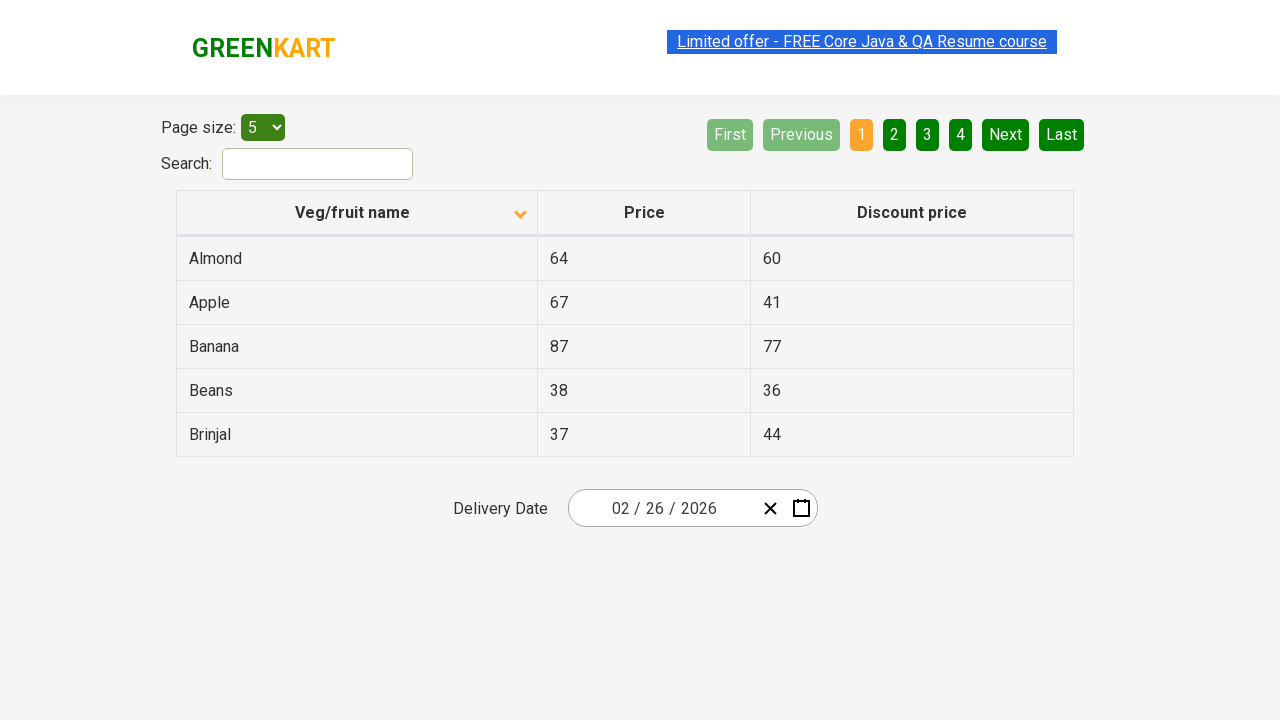

Verified that table is properly sorted
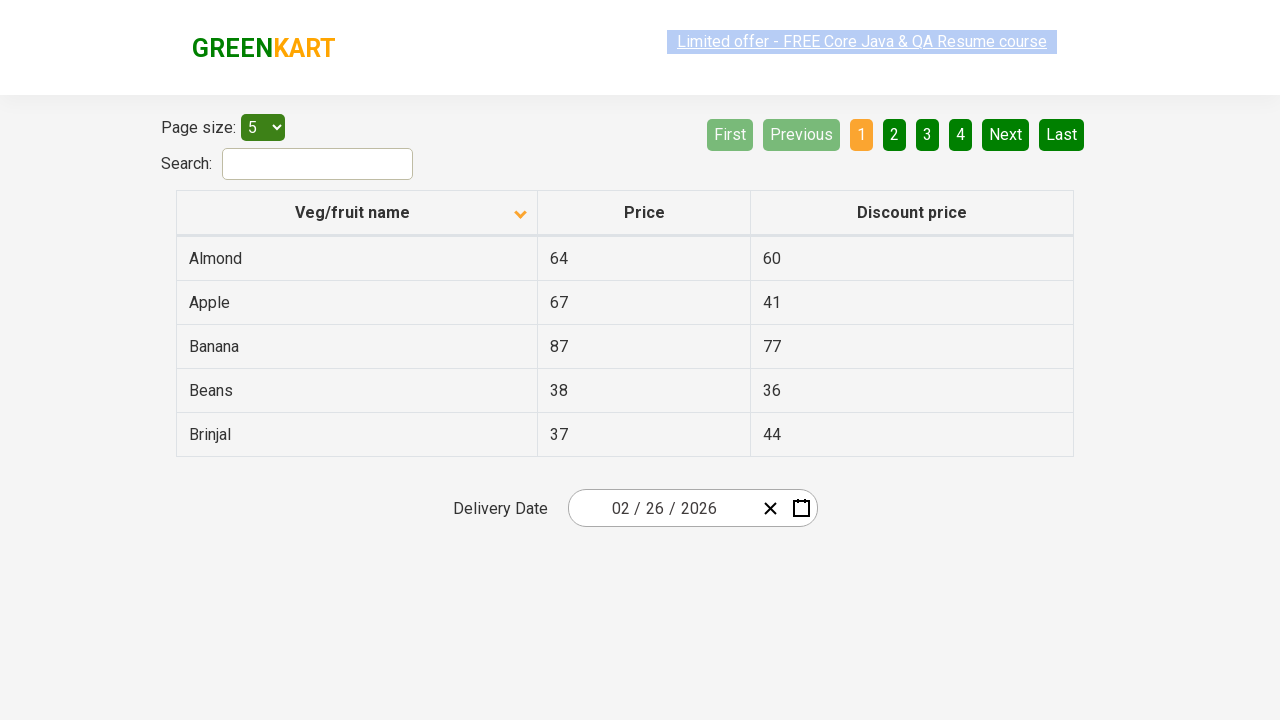

Retrieved veggie elements from current page
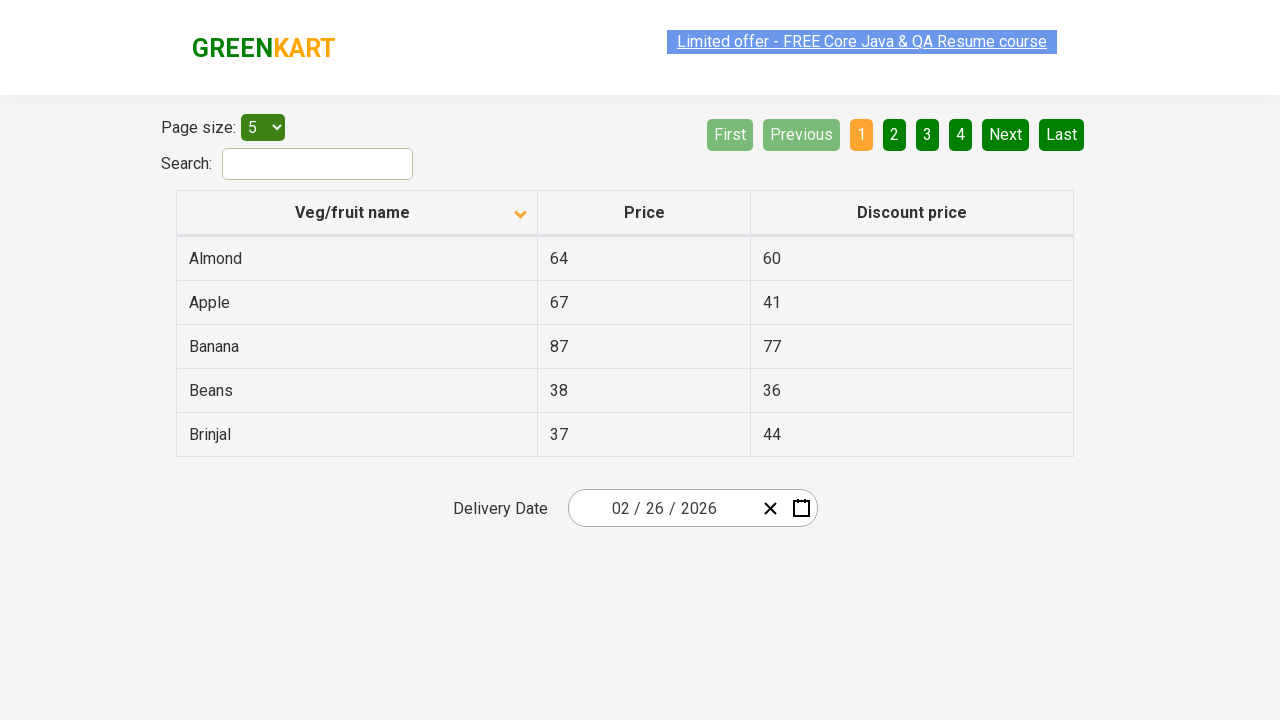

Clicked Next button to go to next page at (1006, 134) on a[aria-label='Next']
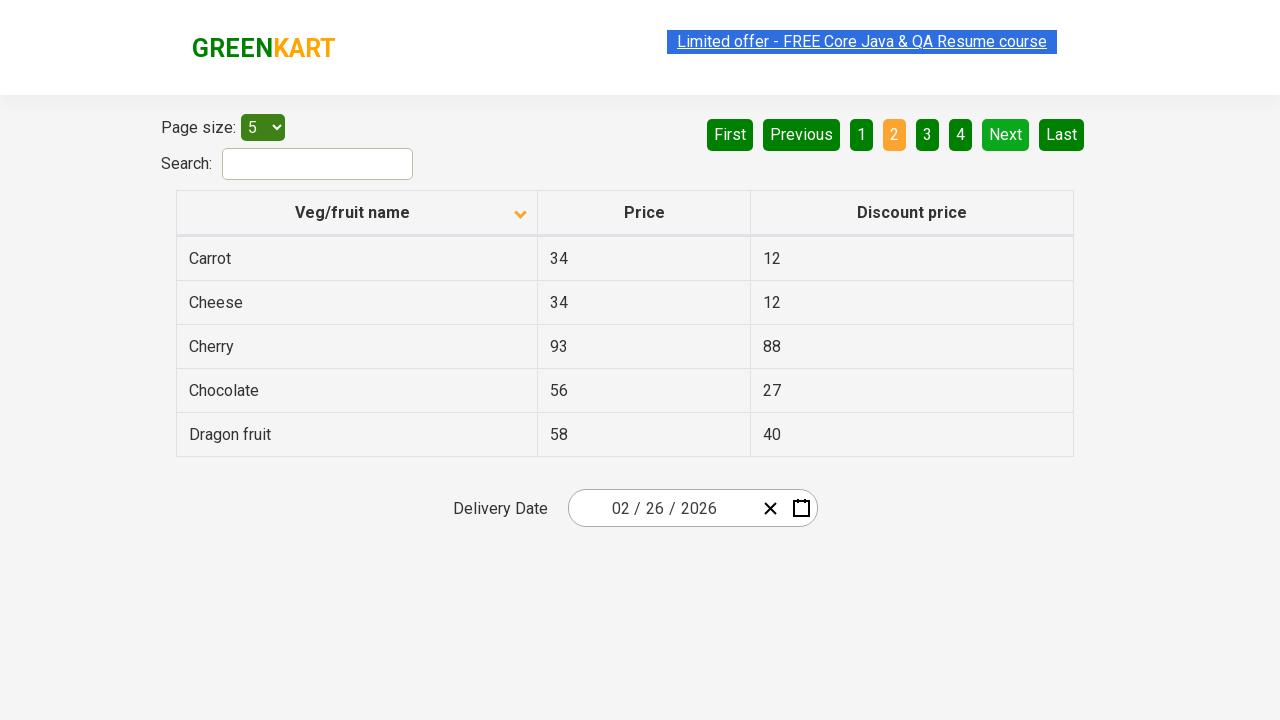

Waited for table to update
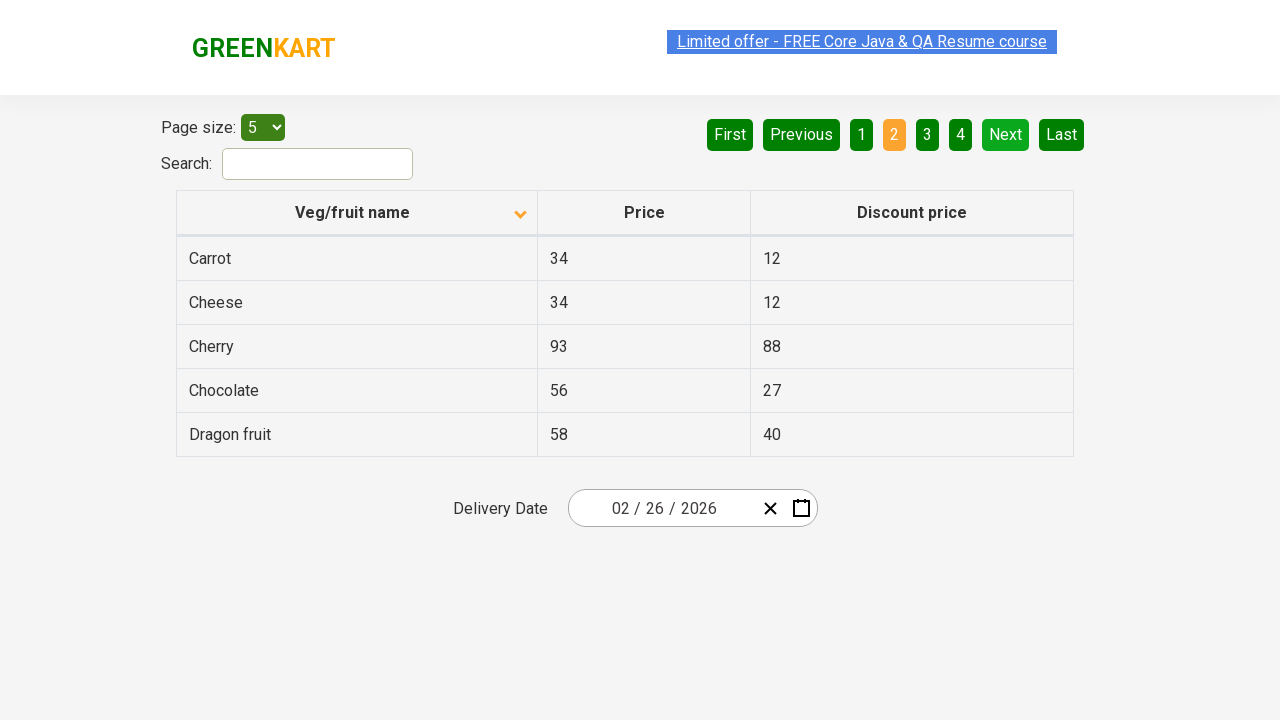

Retrieved veggie elements from current page
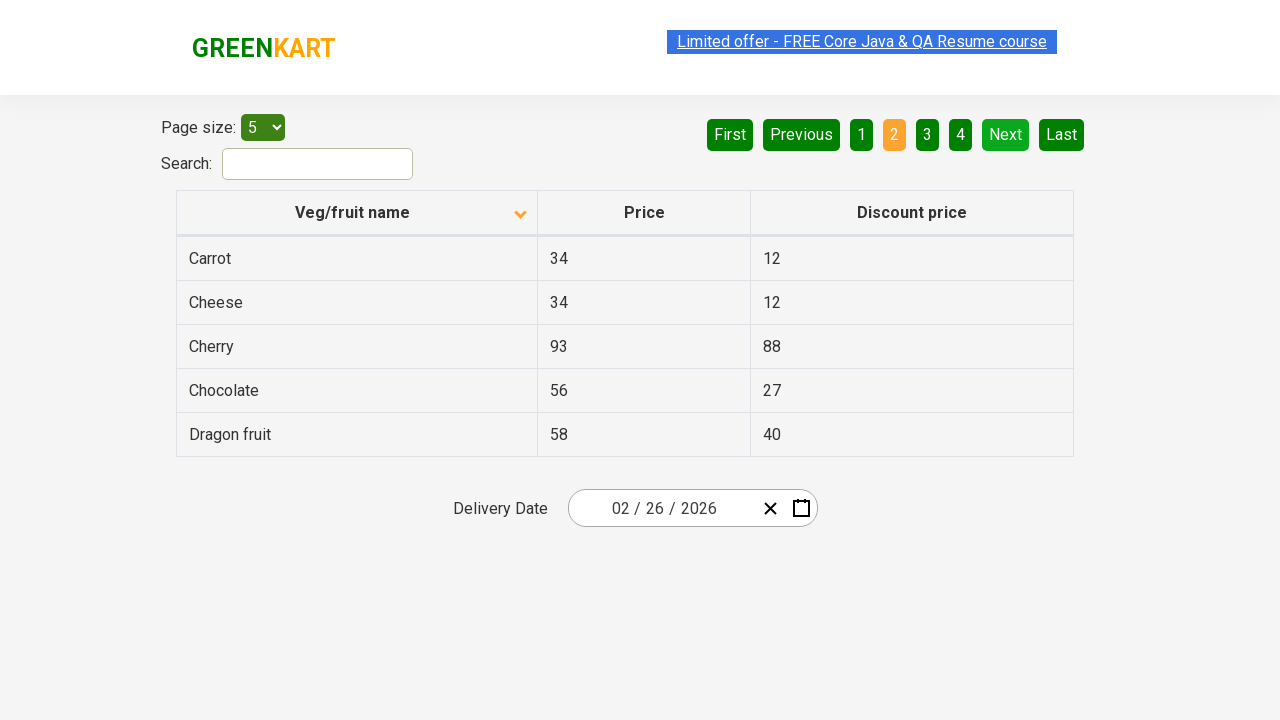

Clicked Next button to go to next page at (1006, 134) on a[aria-label='Next']
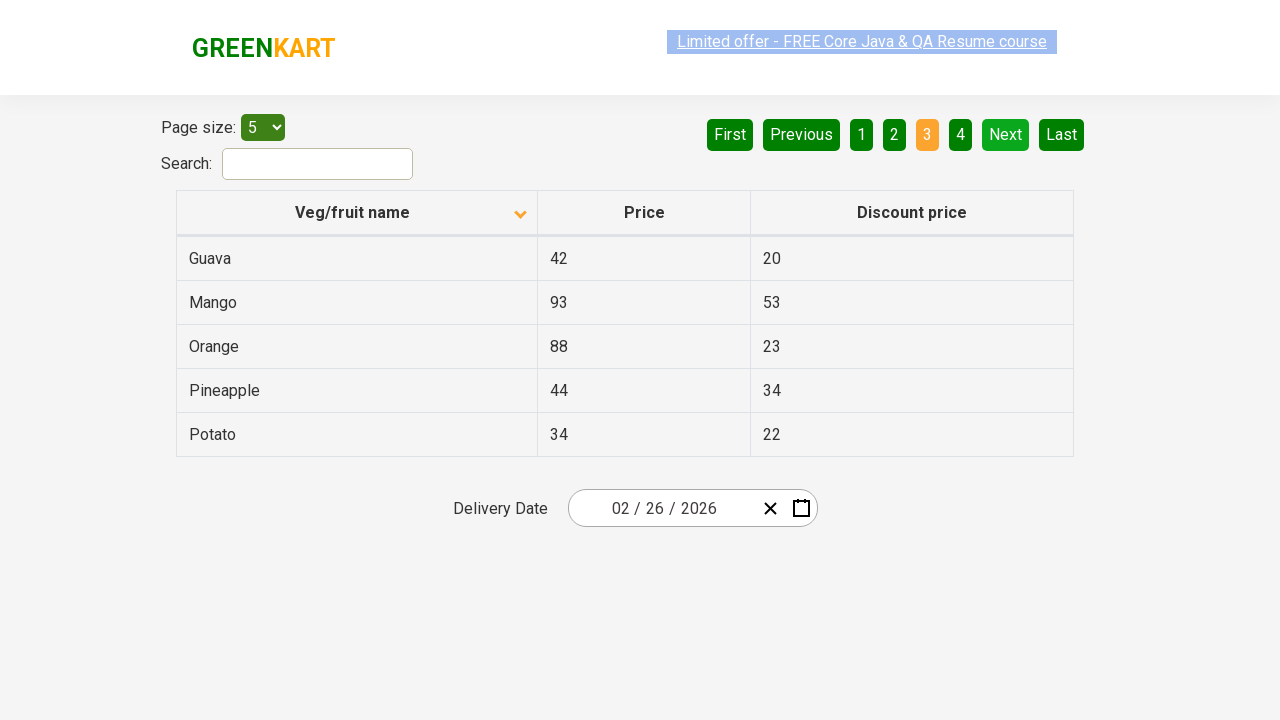

Waited for table to update
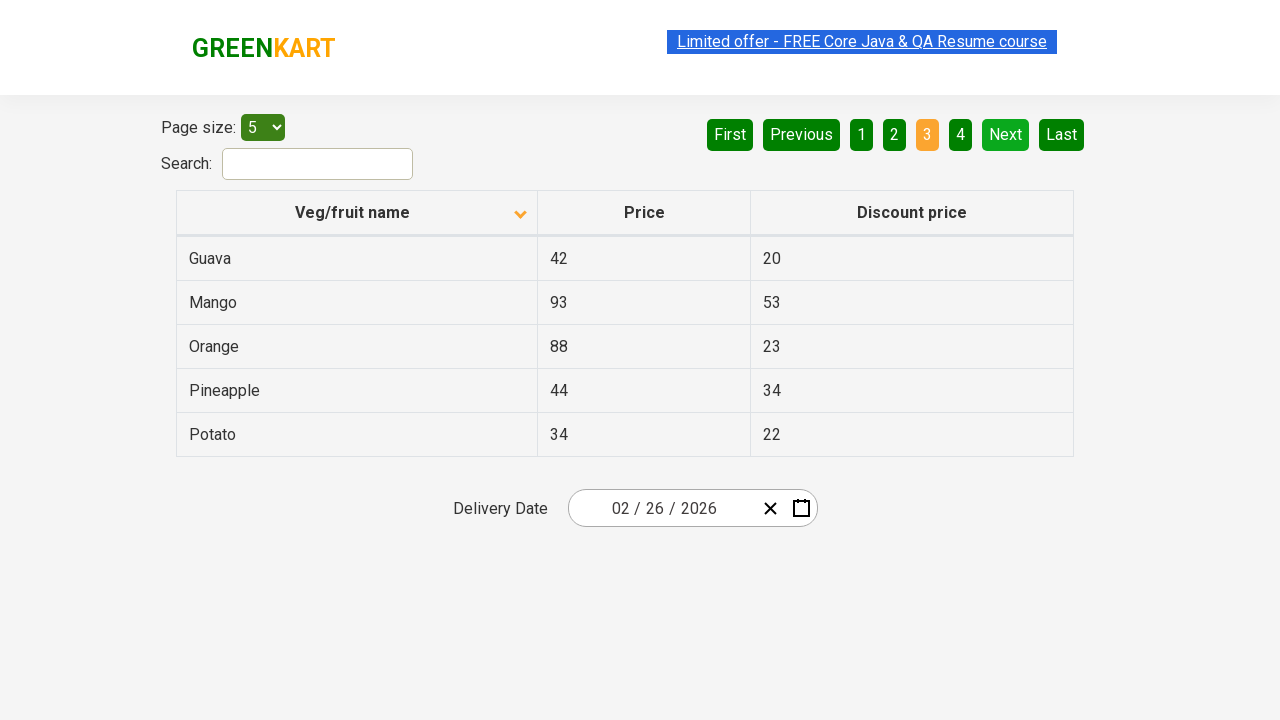

Retrieved veggie elements from current page
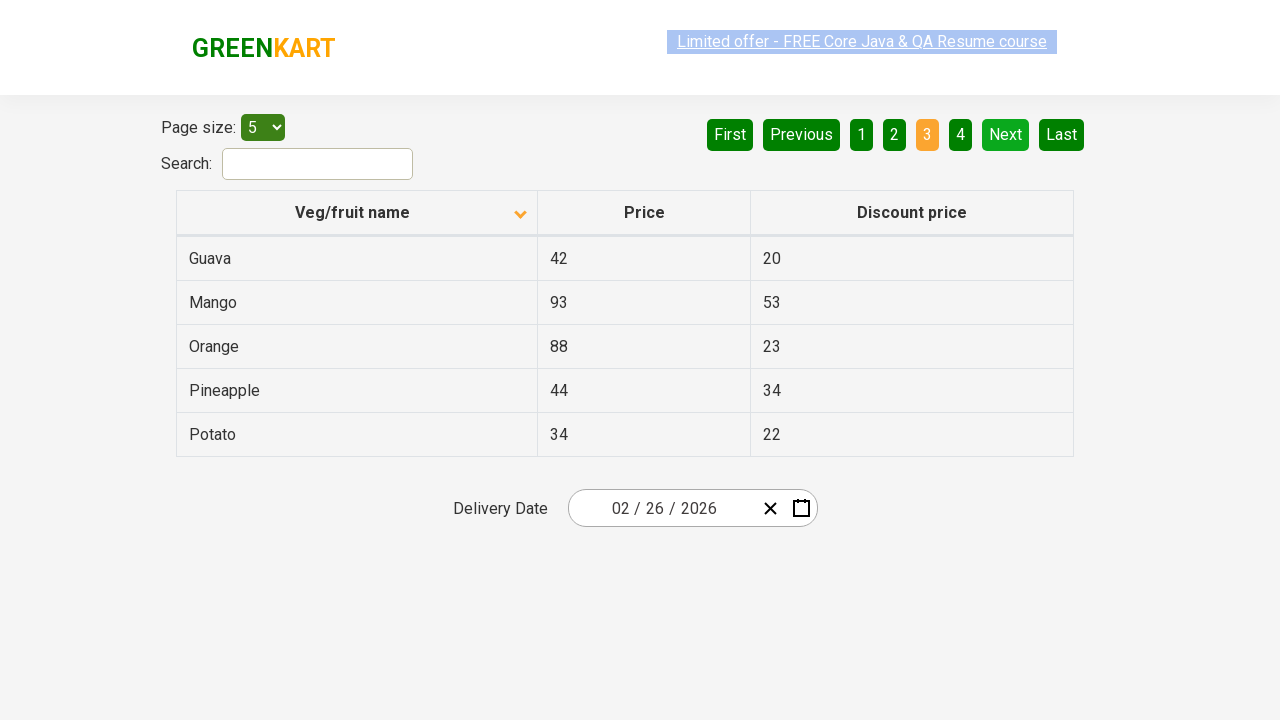

Clicked Next button to go to next page at (1006, 134) on a[aria-label='Next']
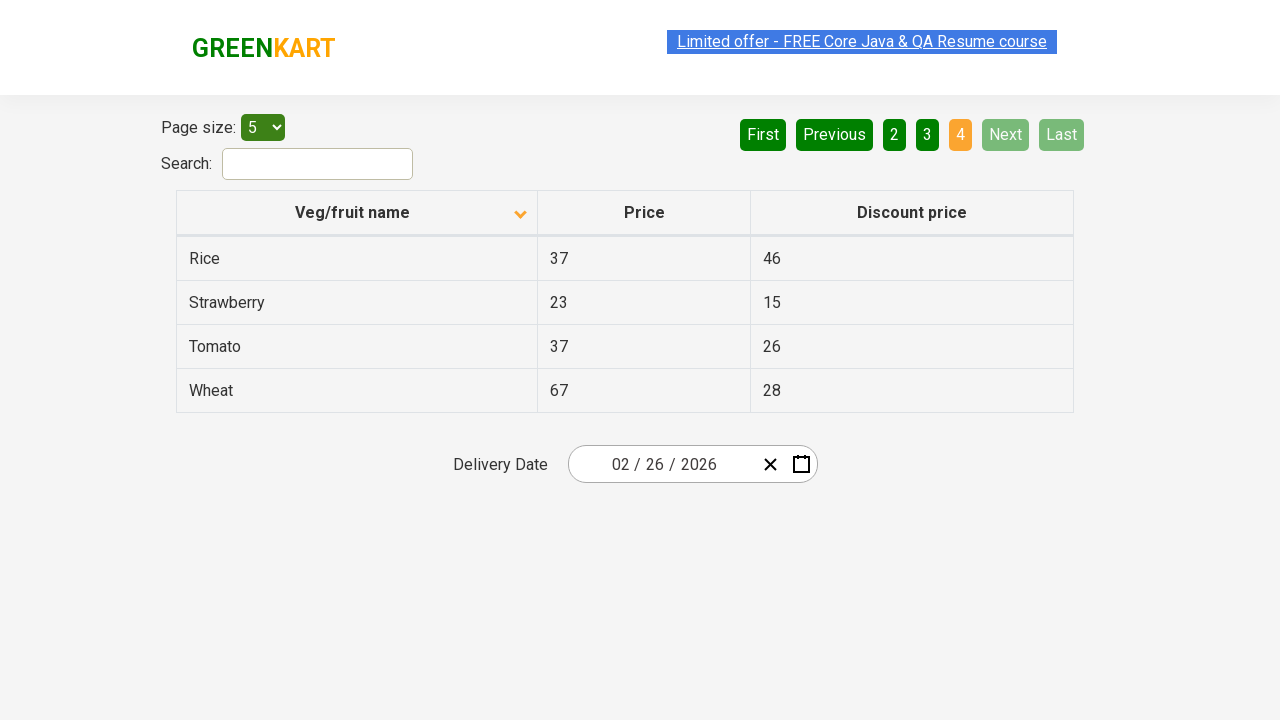

Waited for table to update
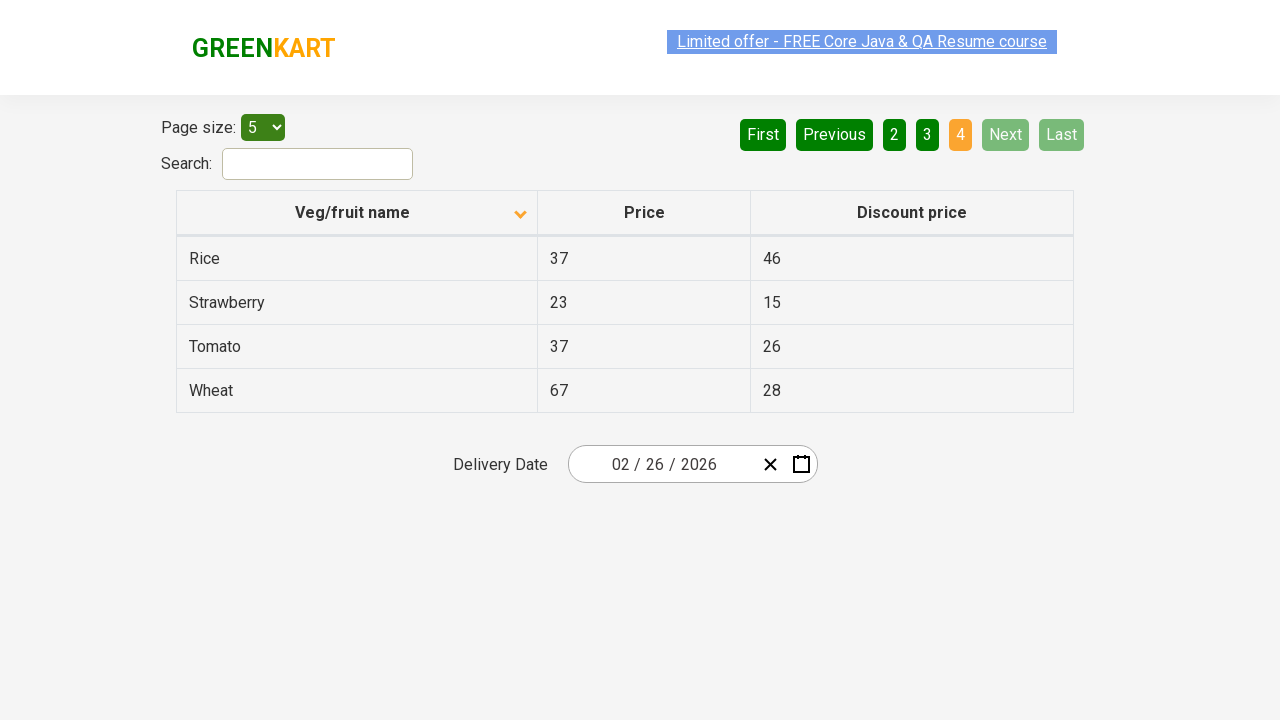

Retrieved veggie elements from current page
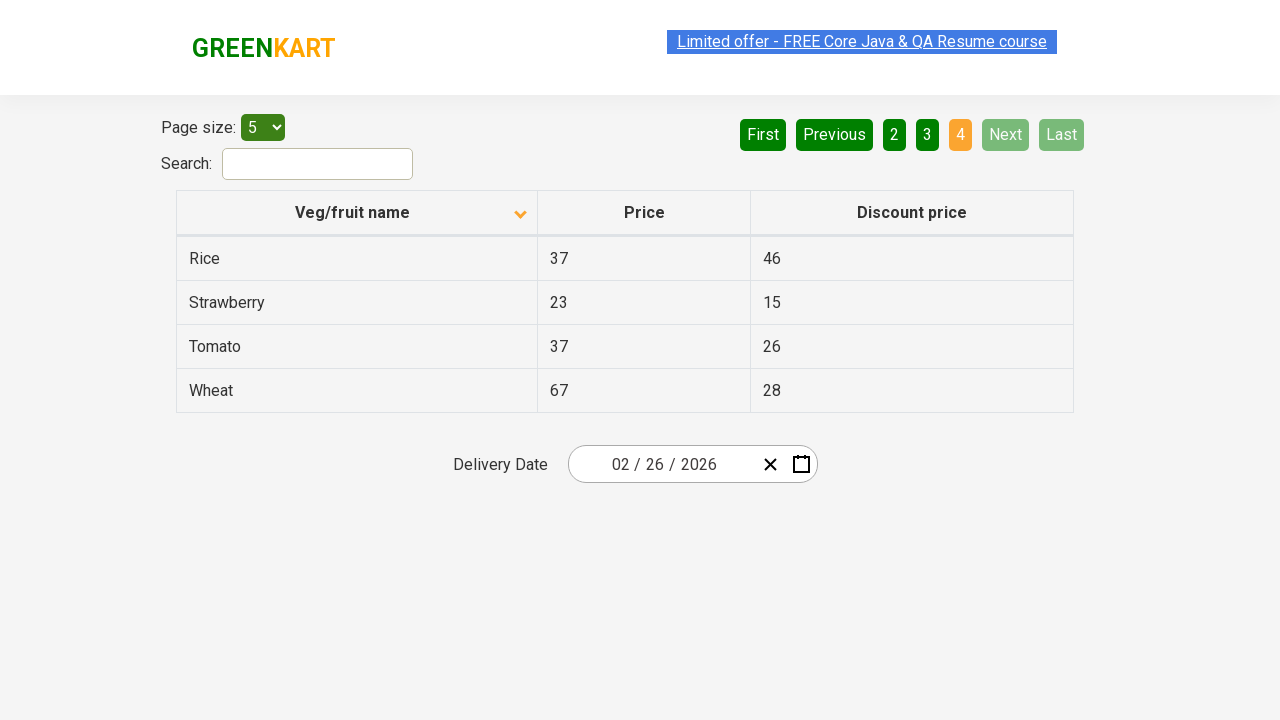

Found Strawberry with price: 23
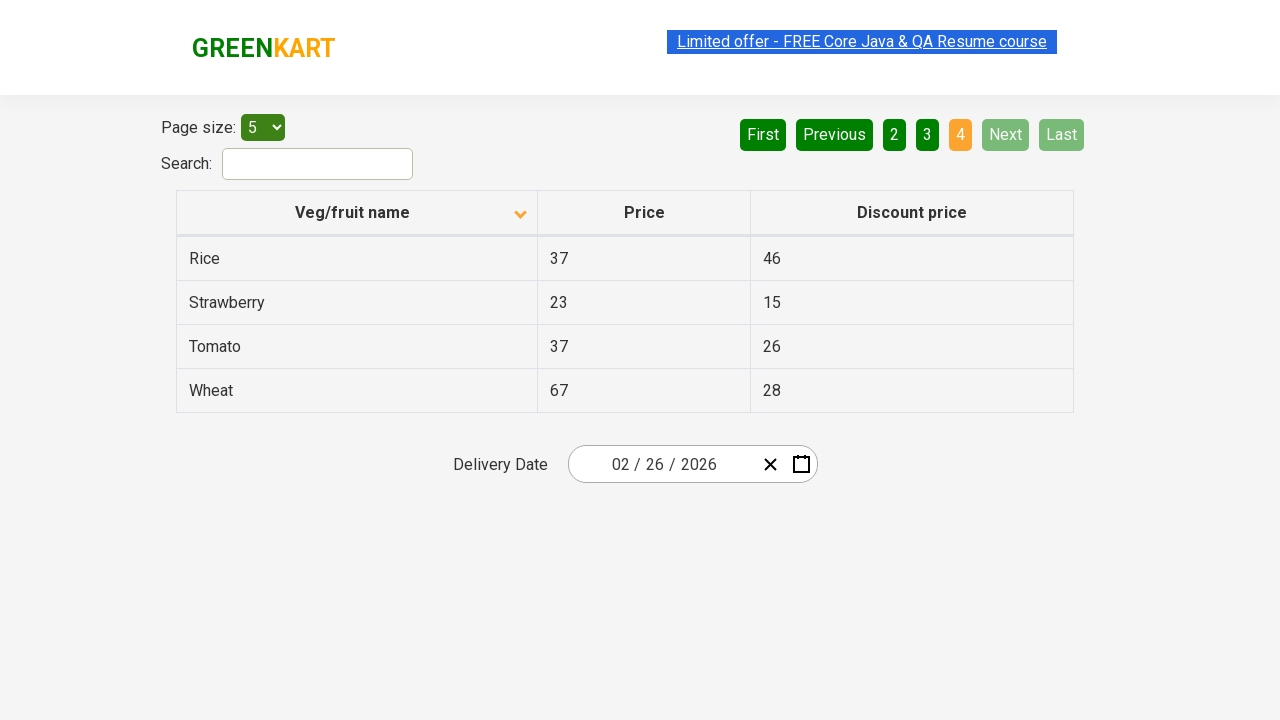

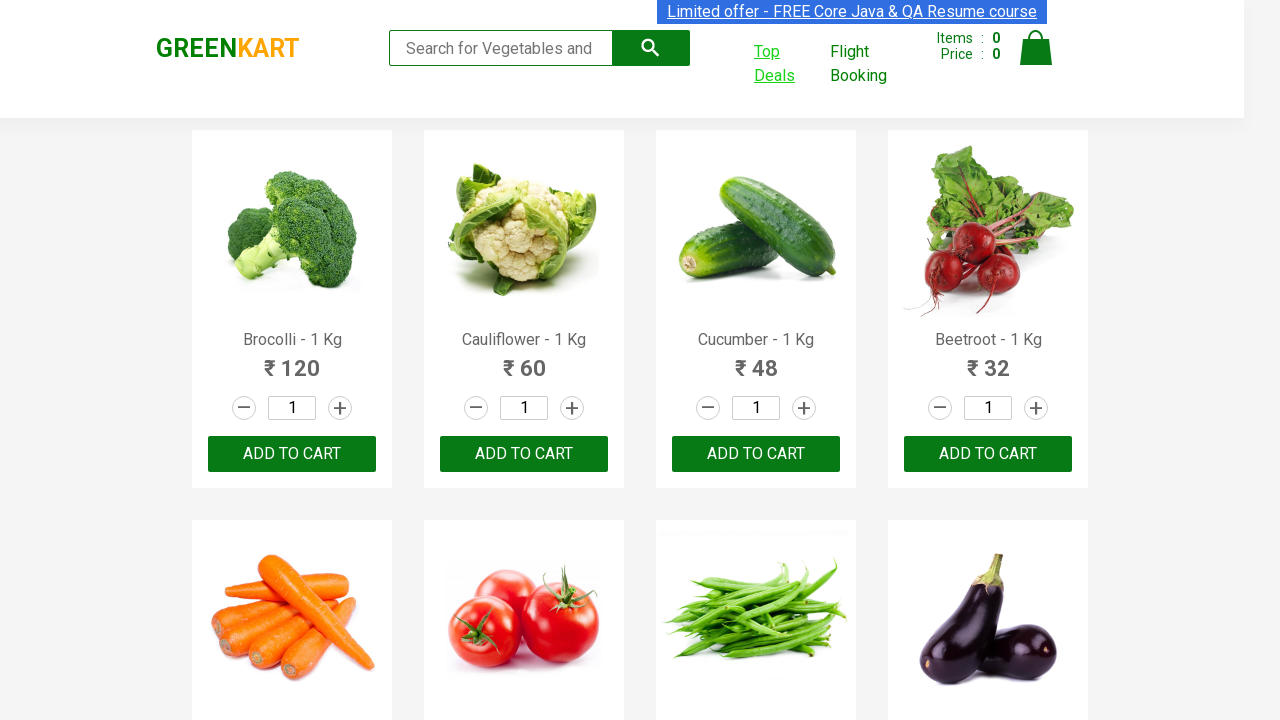